Tests clicking a radio button on the Rahul Shetty Academy automation practice page to verify basic form interaction functionality.

Starting URL: https://rahulshettyacademy.com/AutomationPractice/

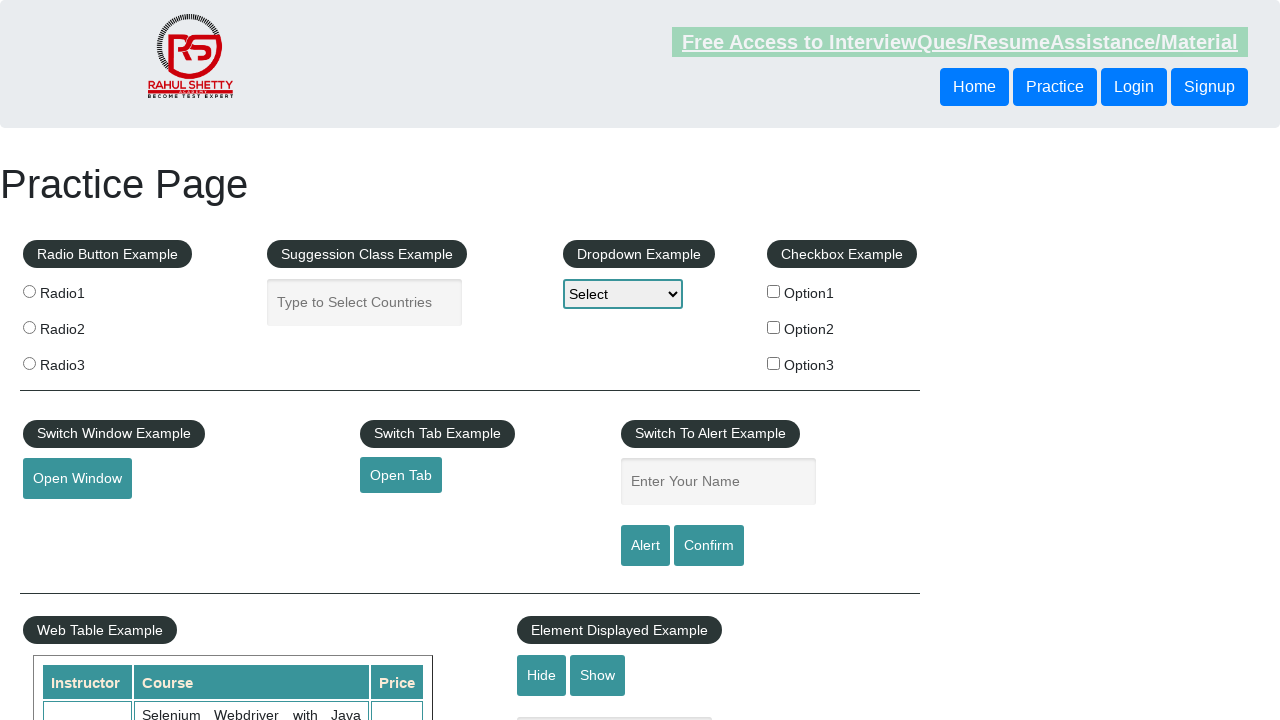

Navigated to Rahul Shetty Academy automation practice page
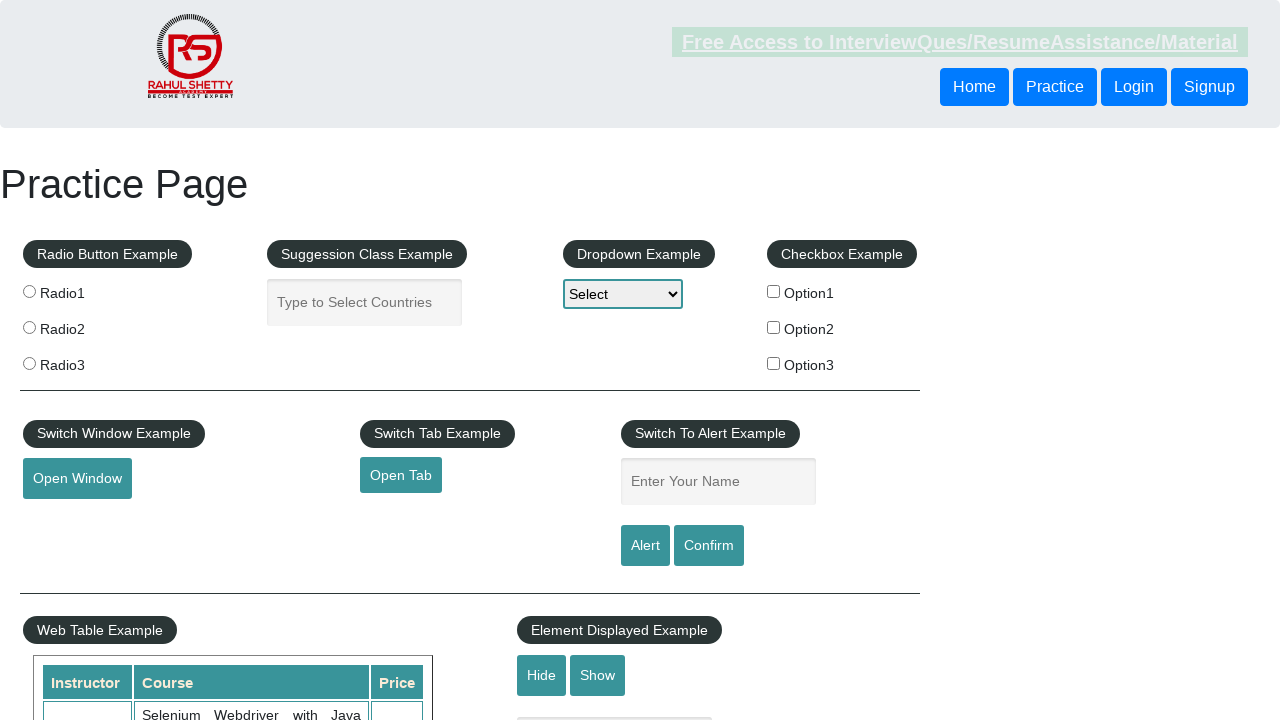

Clicked the first radio button at (29, 291) on .radioButton
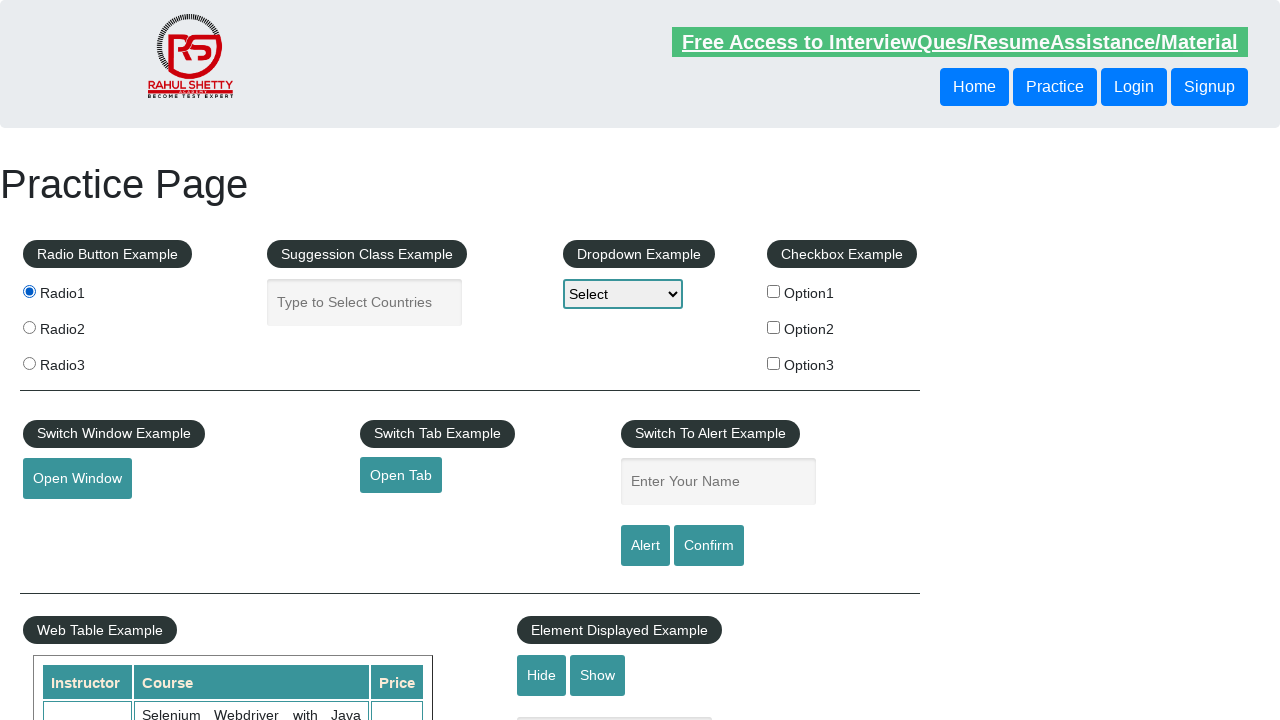

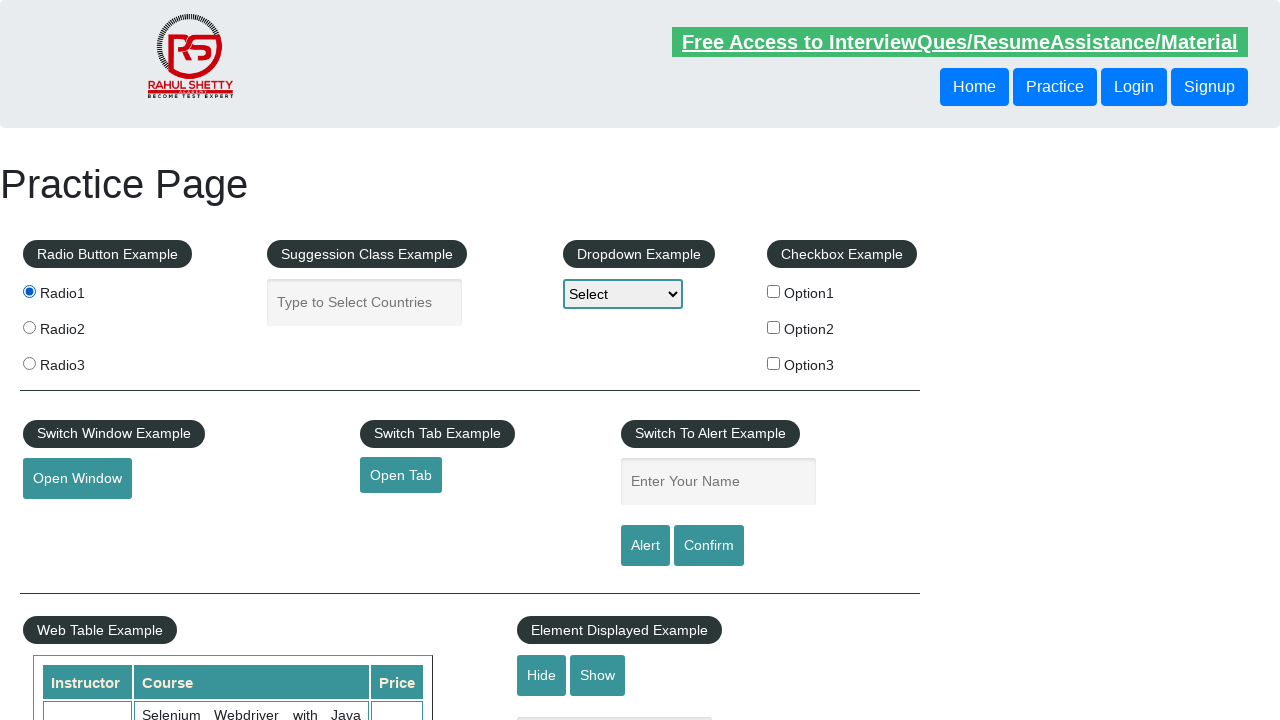